Navigates to Automation Exercise website and verifies that the Category section contains 3 category elements by locating elements with the panel-title class

Starting URL: https://www.automationexercise.com/

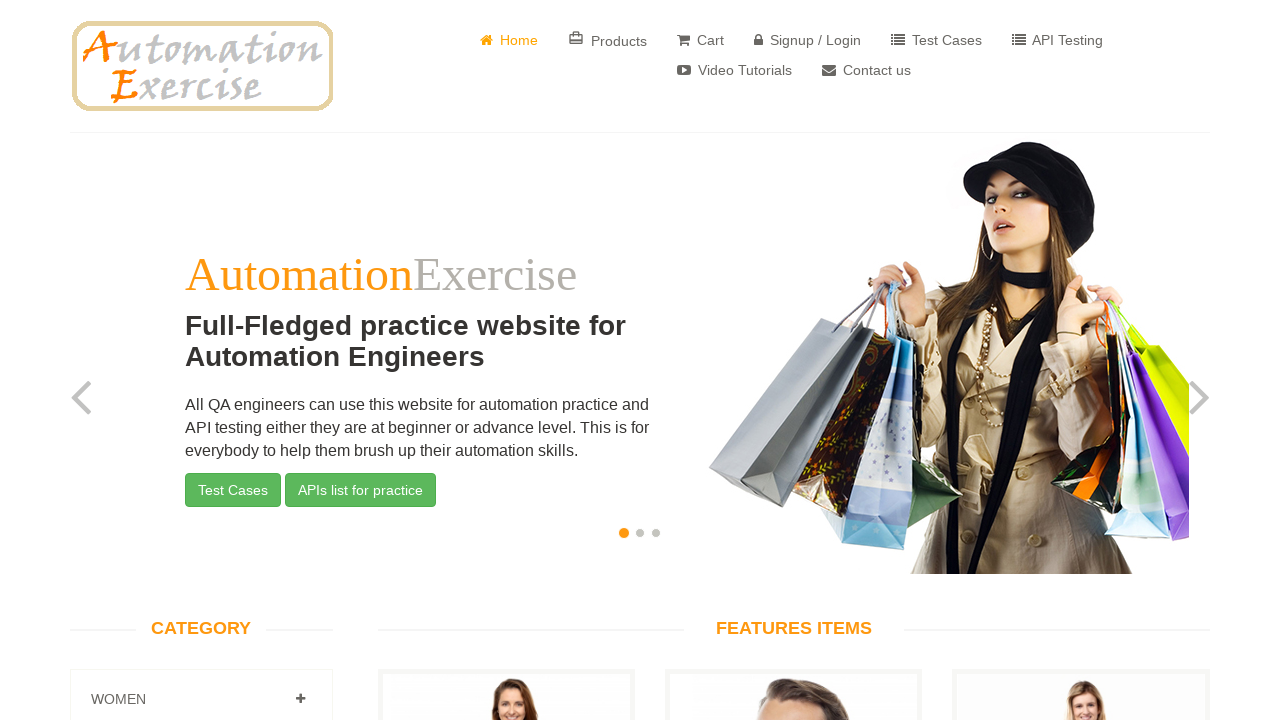

Located all category elements with panel-title class
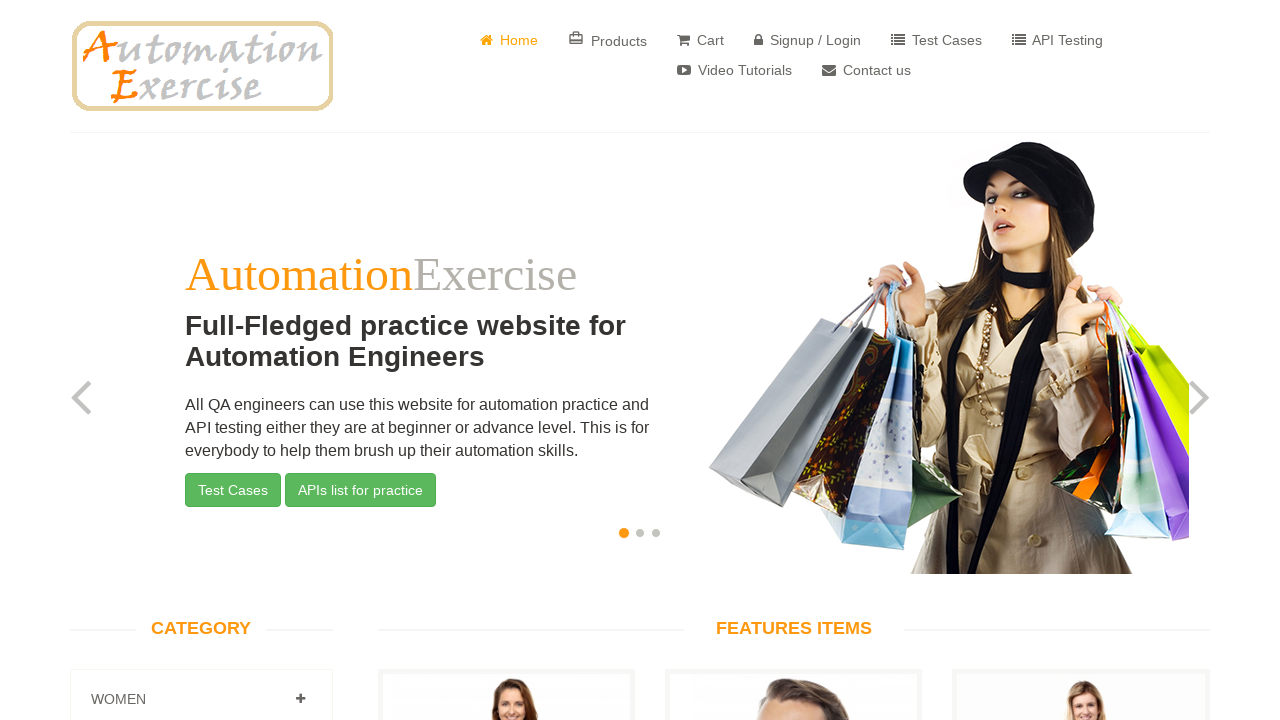

Verified that exactly 3 category elements are present
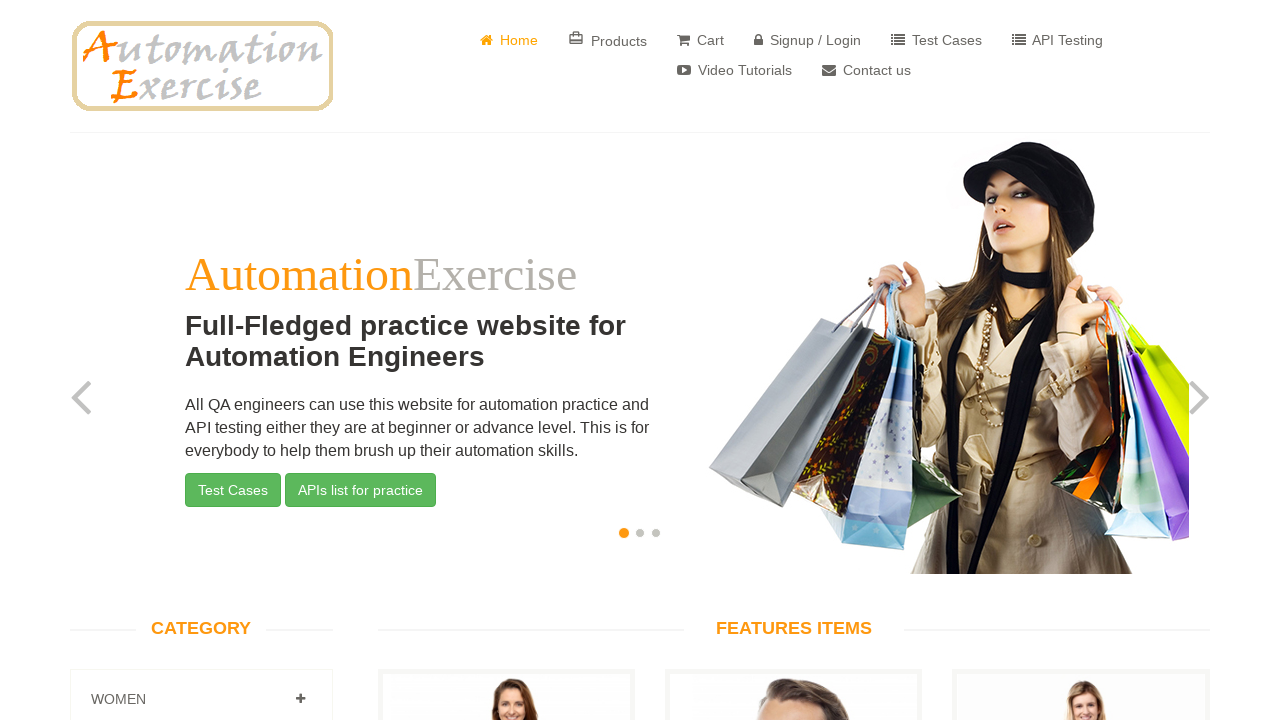

Retrieved category name: 
										
											
											Women
										
									
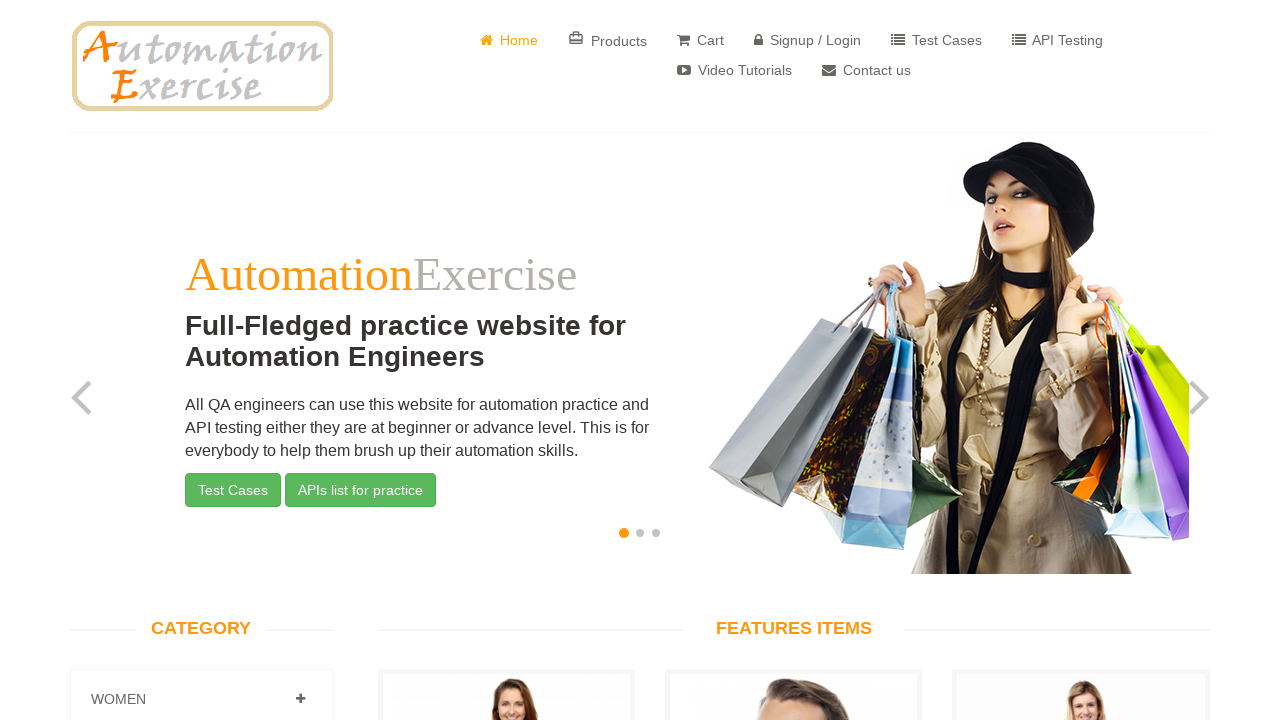

Retrieved category name: 
										
											
											Men
										
									
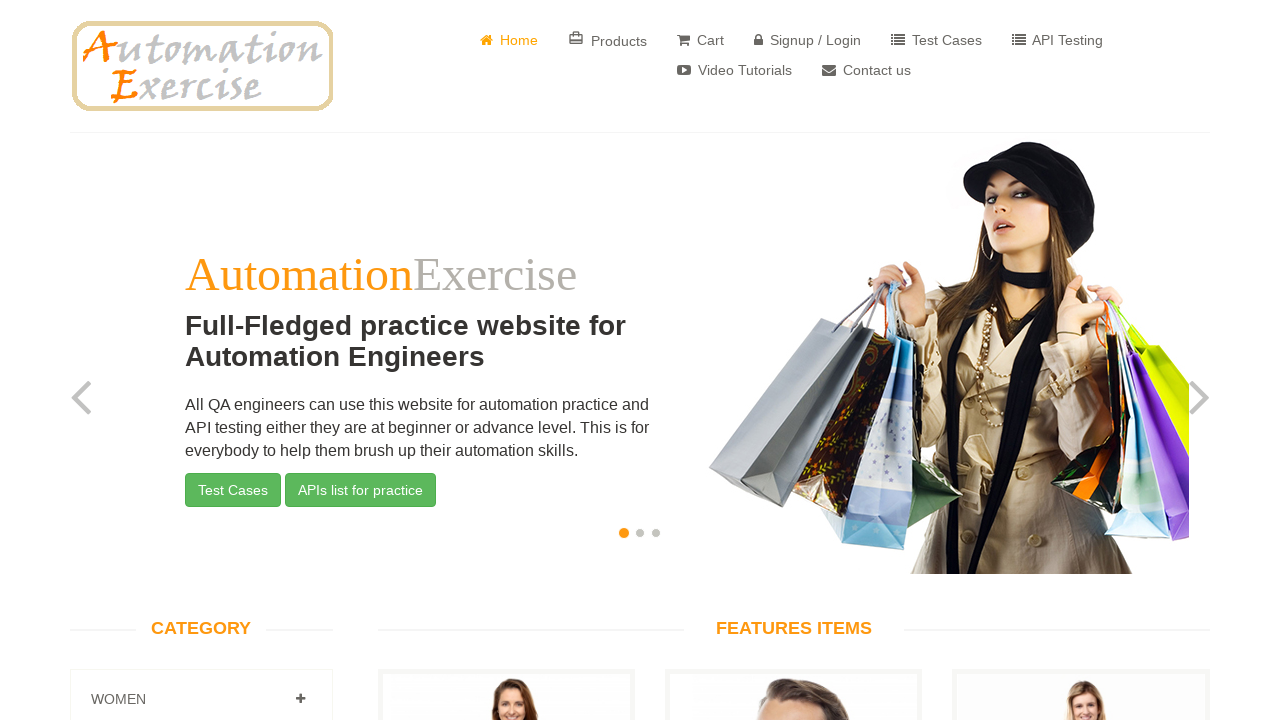

Retrieved category name: 
										
											
											Kids
										
									
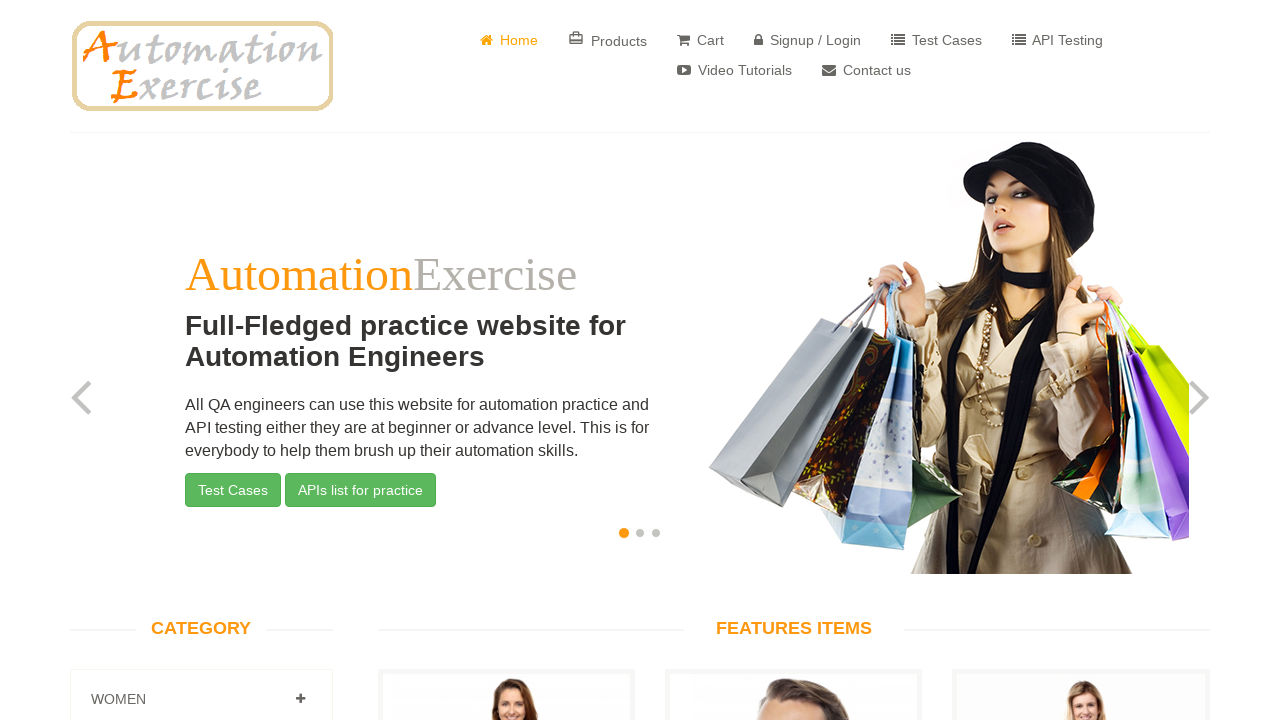

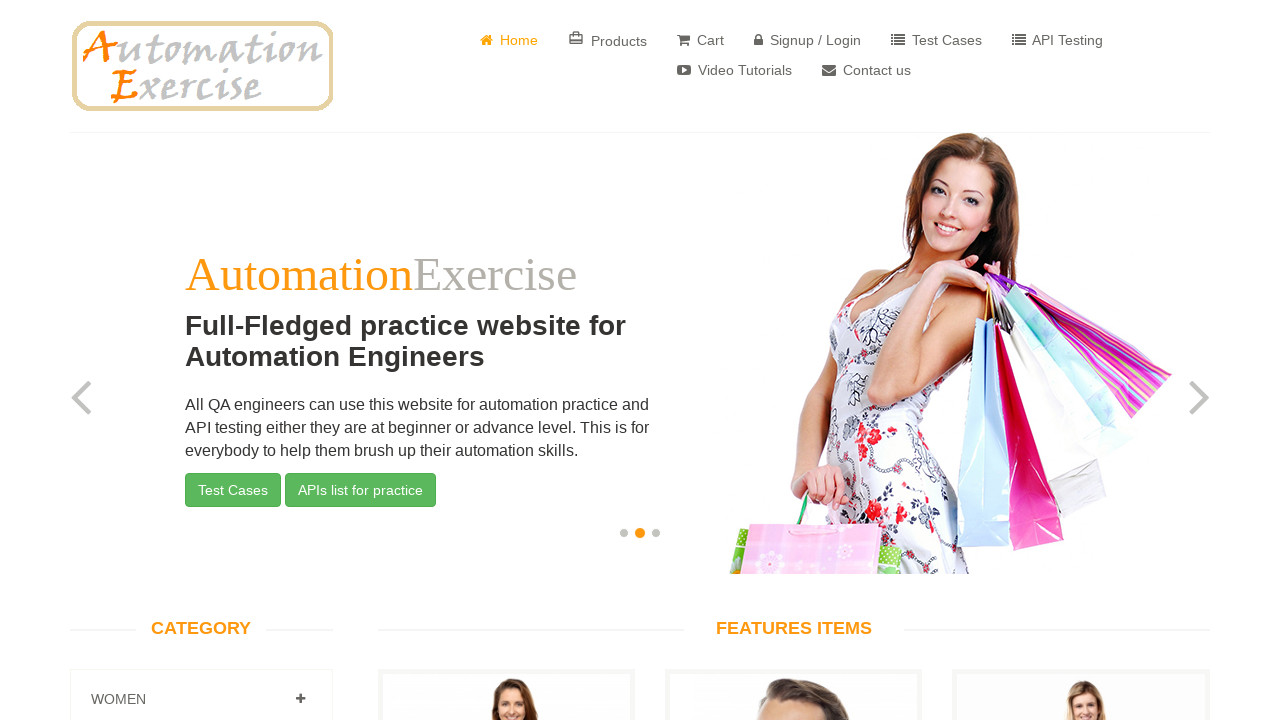